Tests a slow calculator by setting a delay timer, performing an addition operation (7 + 8), and verifying the result is displayed on screen

Starting URL: https://bonigarcia.dev/selenium-webdriver-java/slow-calculator.html

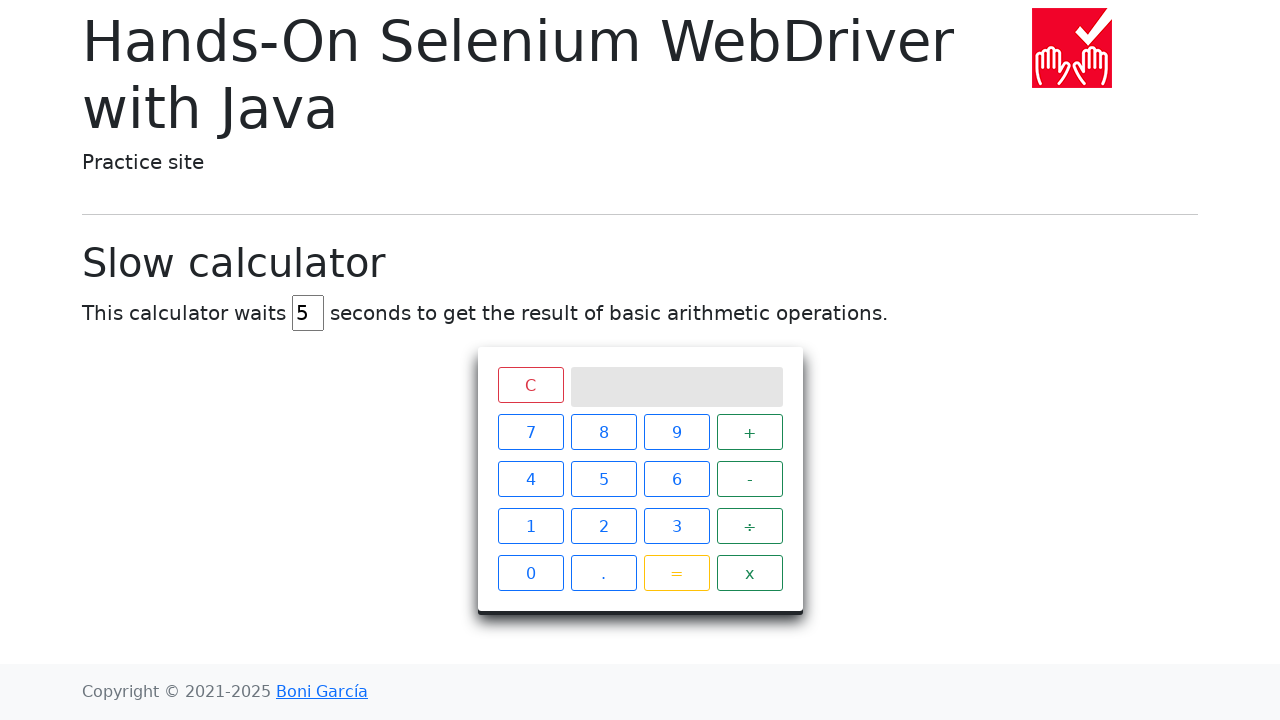

Navigated to slow calculator page
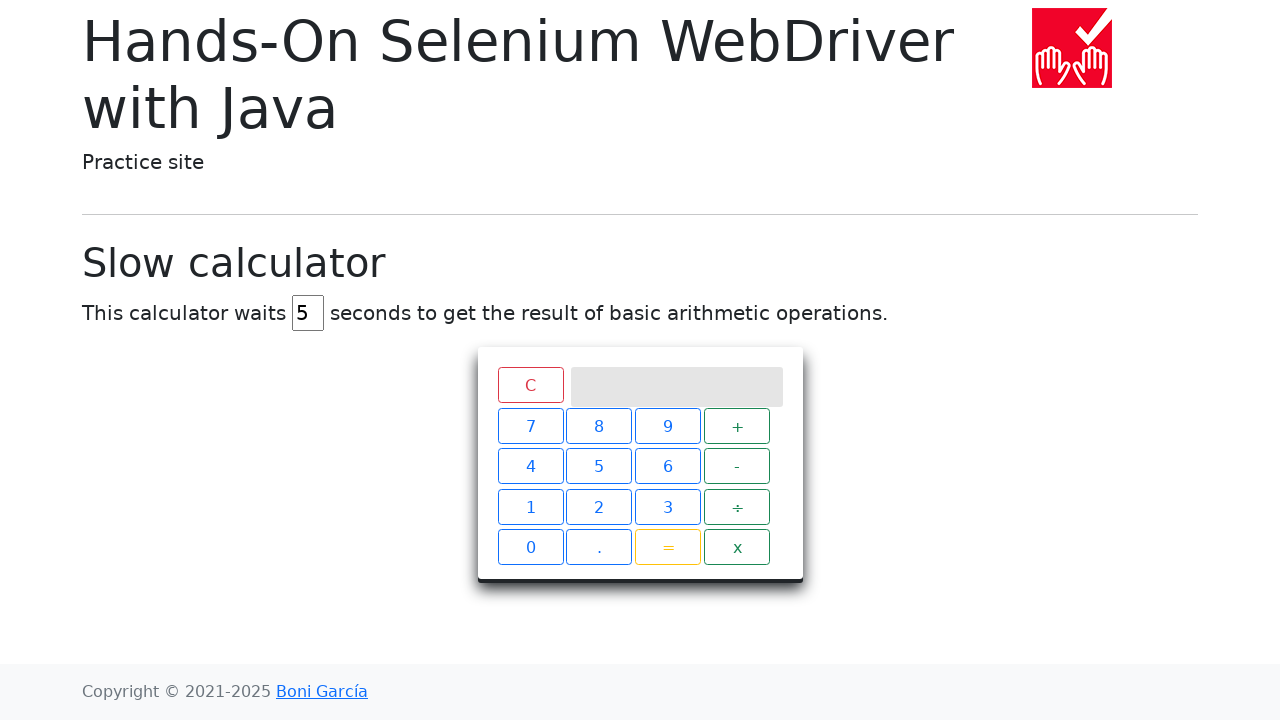

Cleared delay input field on #delay
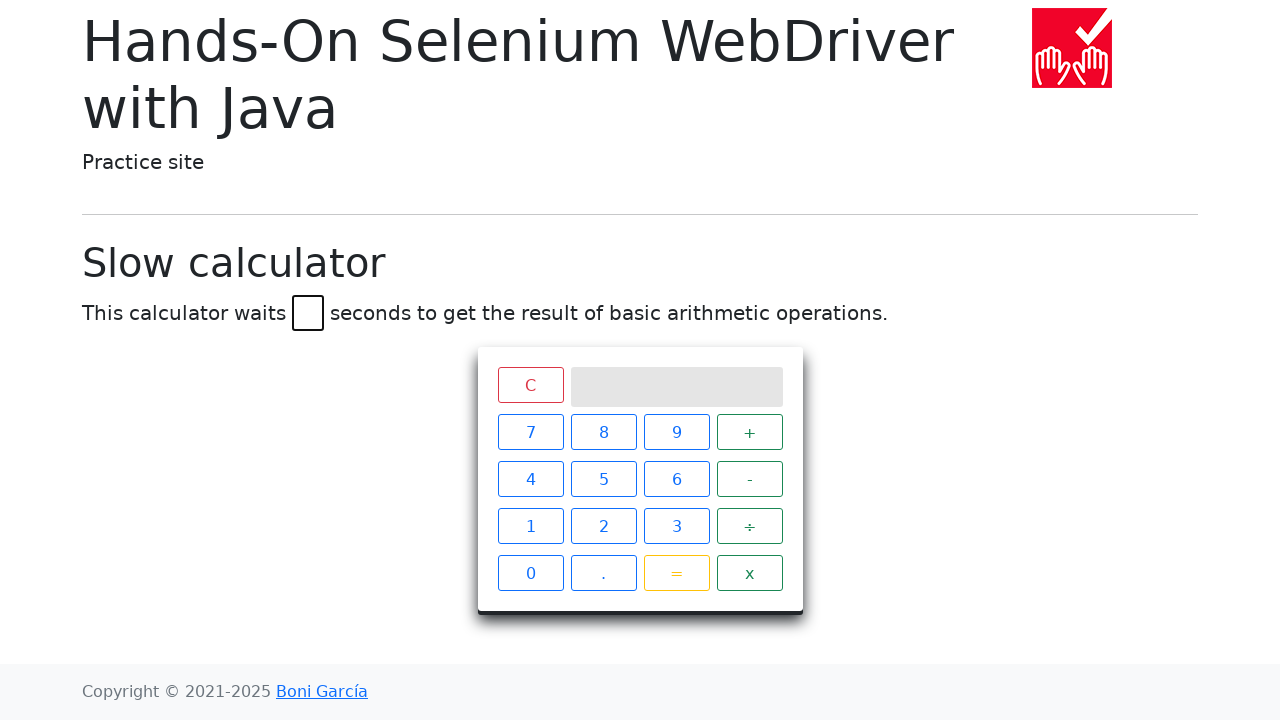

Set delay timer to 3 seconds on #delay
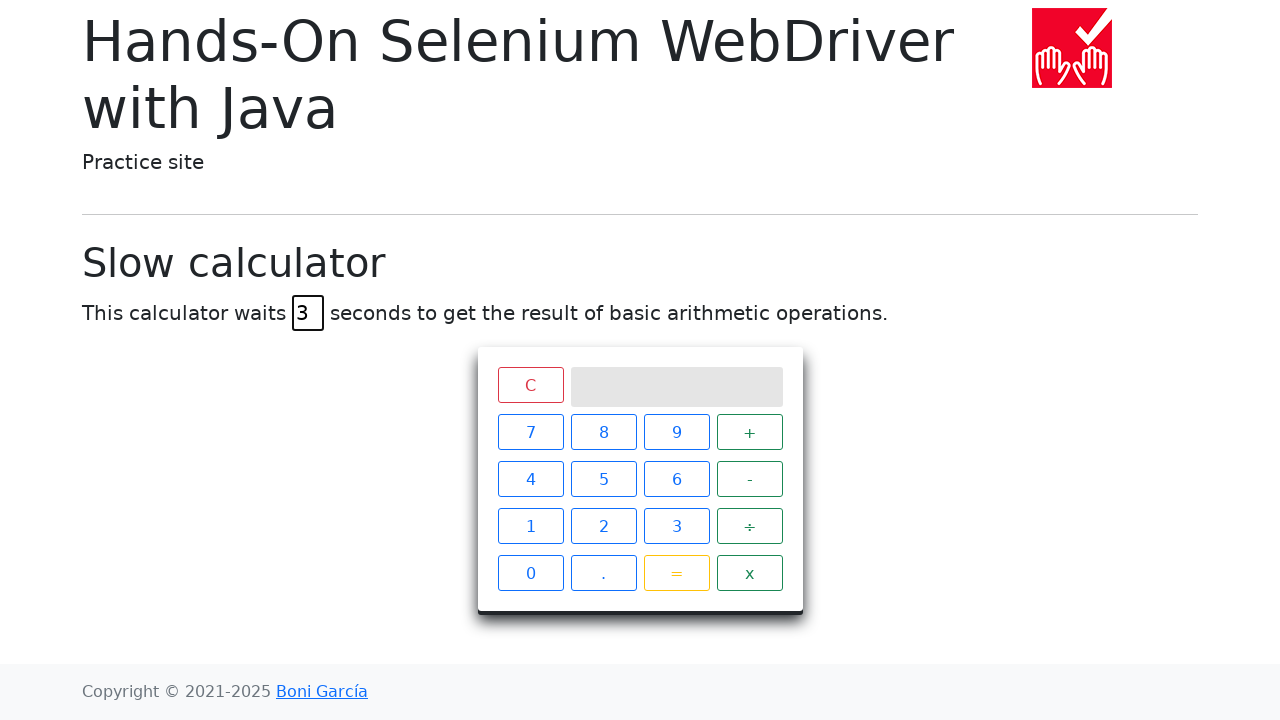

Clicked number 7 at (530, 432) on xpath=//span[text()='7']
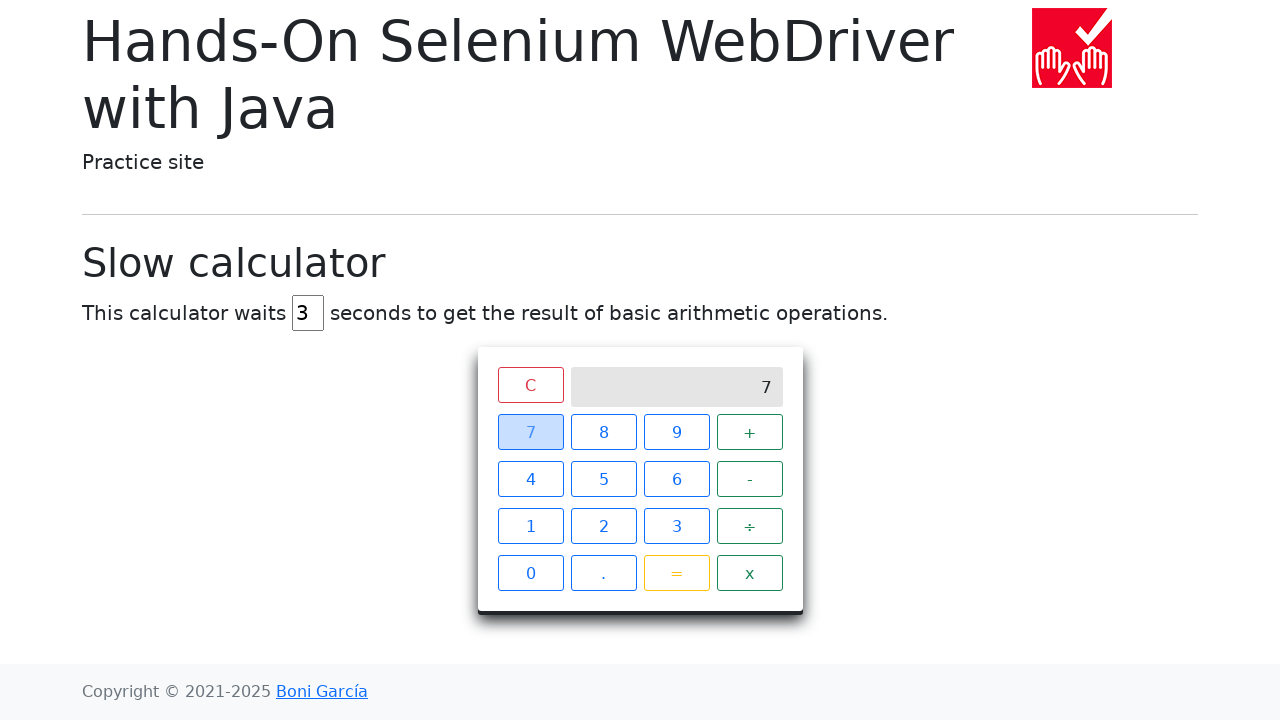

Clicked add button at (750, 432) on xpath=//span[text()='+']
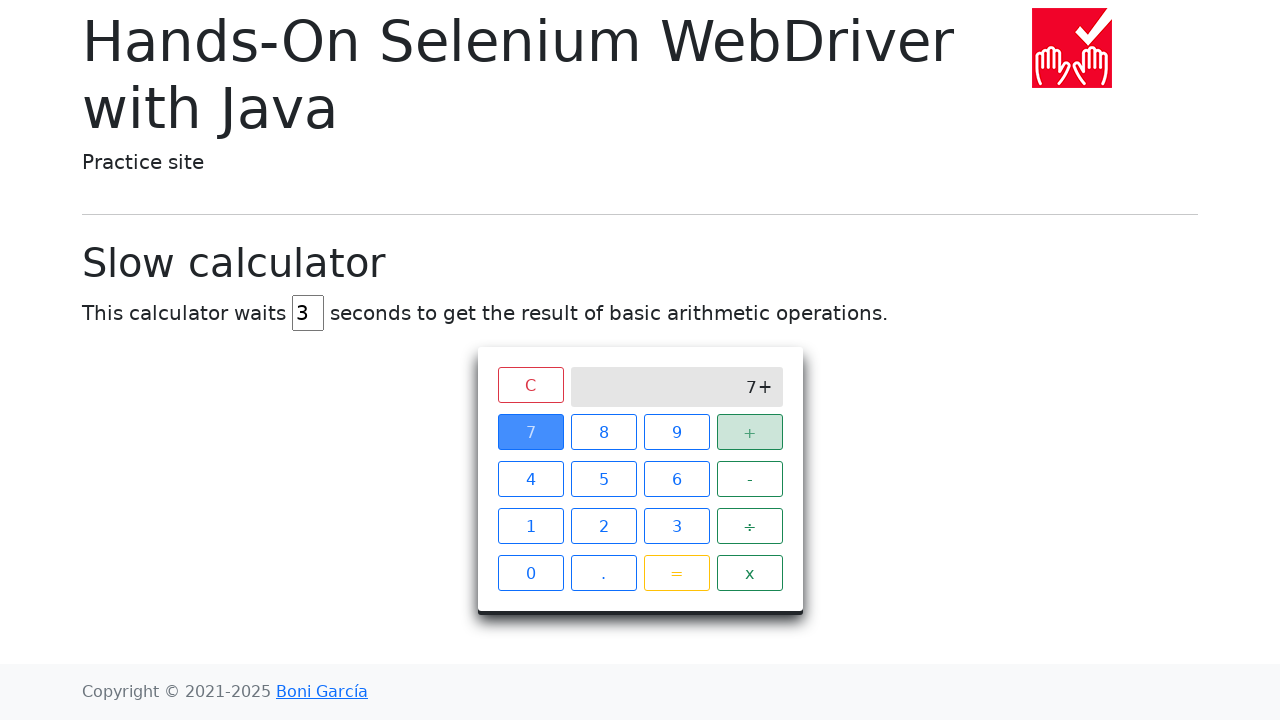

Clicked number 8 at (604, 432) on xpath=//span[text()='8']
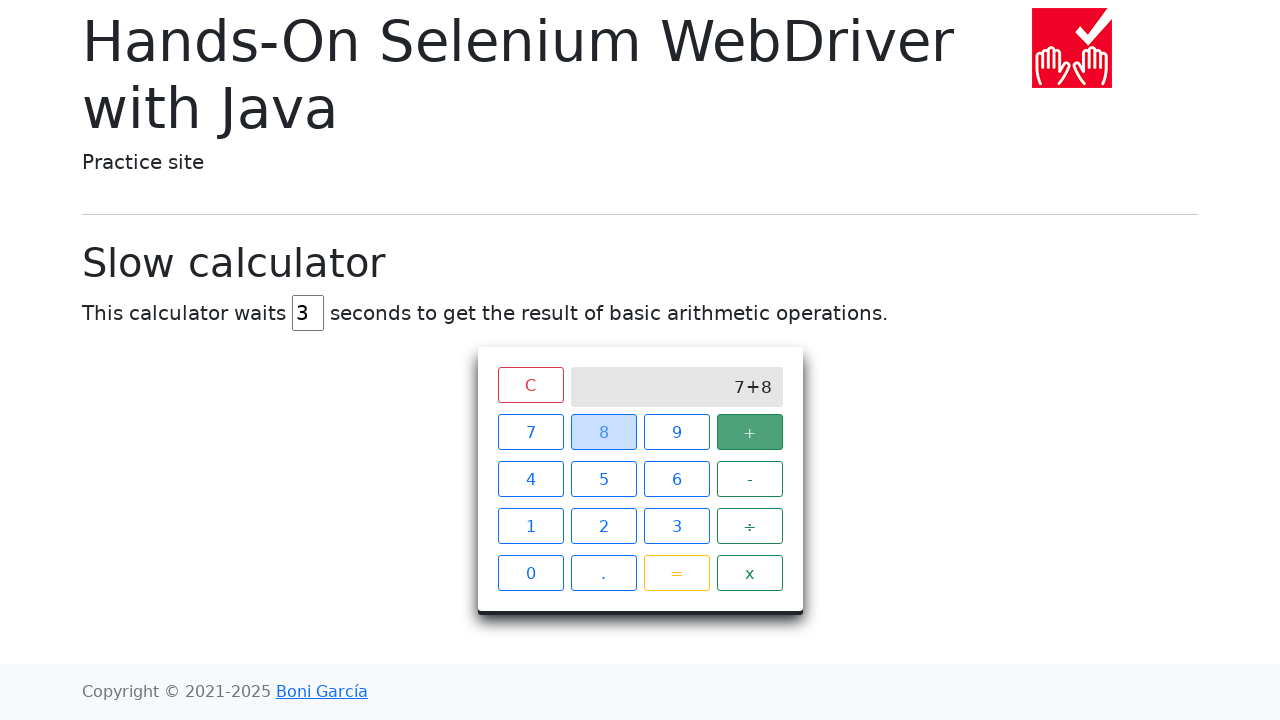

Clicked equals button to perform calculation at (676, 573) on xpath=//span[text()='=']
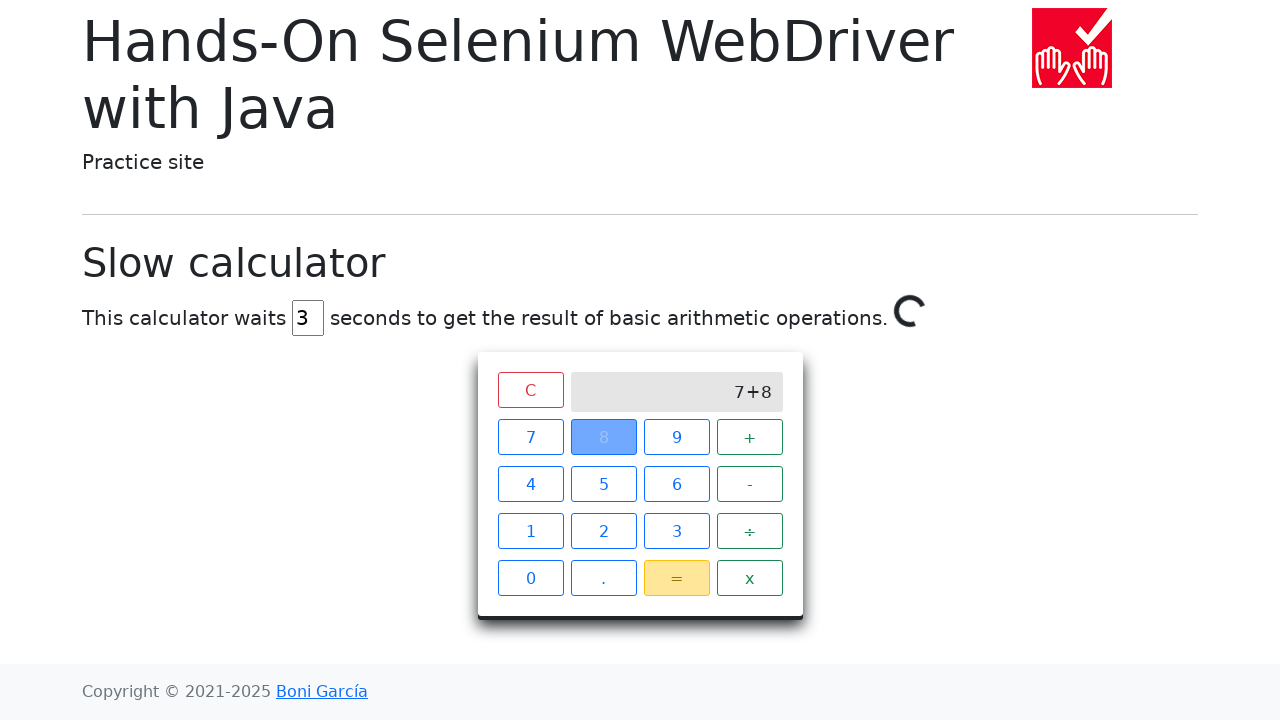

Waited 4 seconds for slow calculator to complete operation
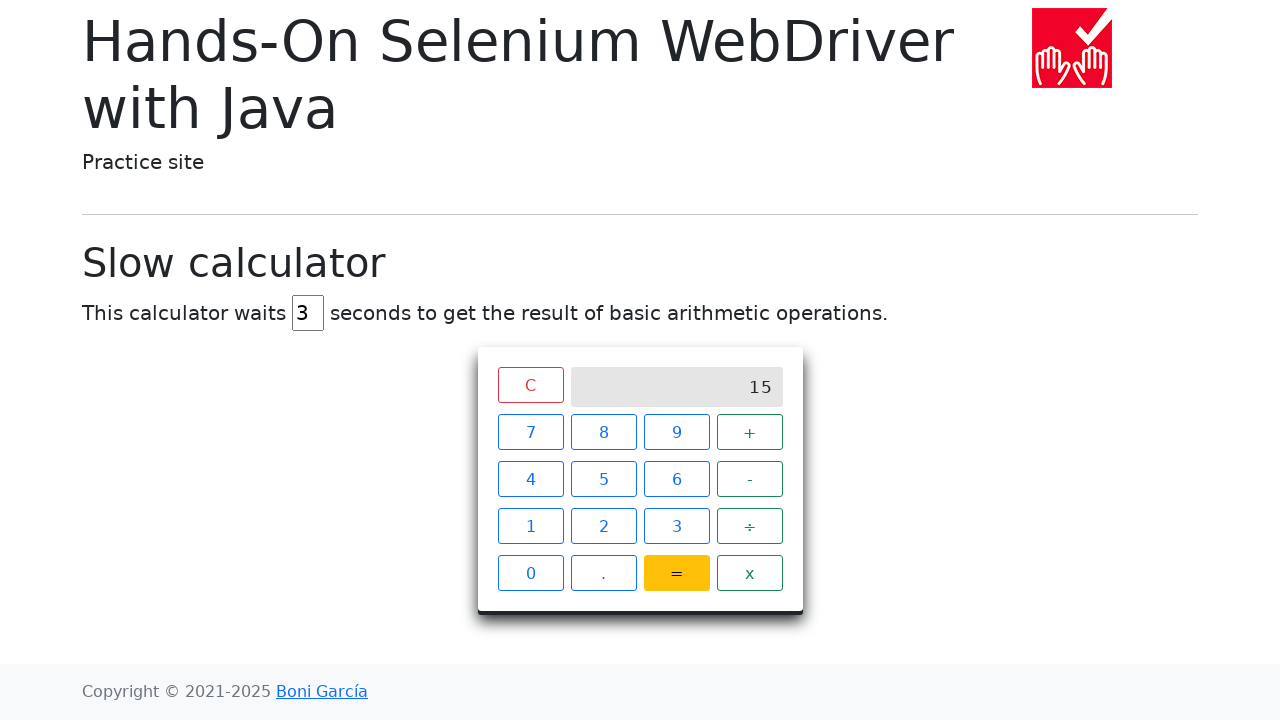

Verified result is displayed on calculator screen
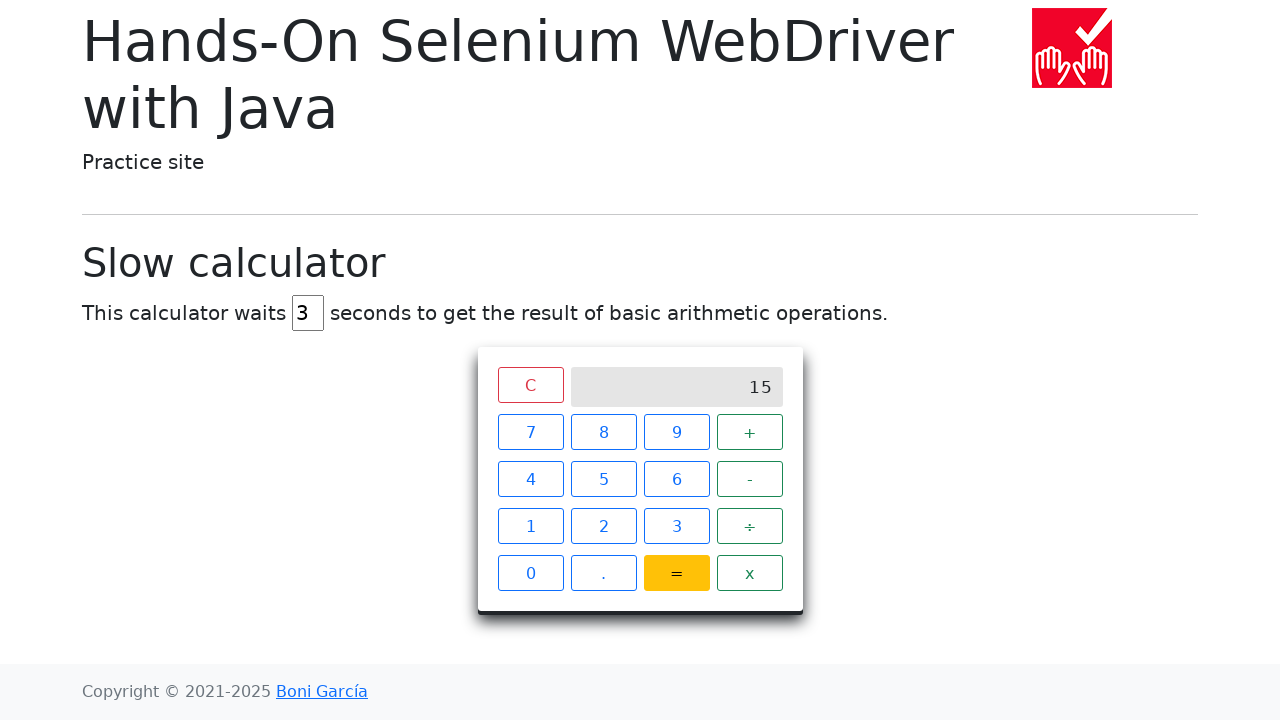

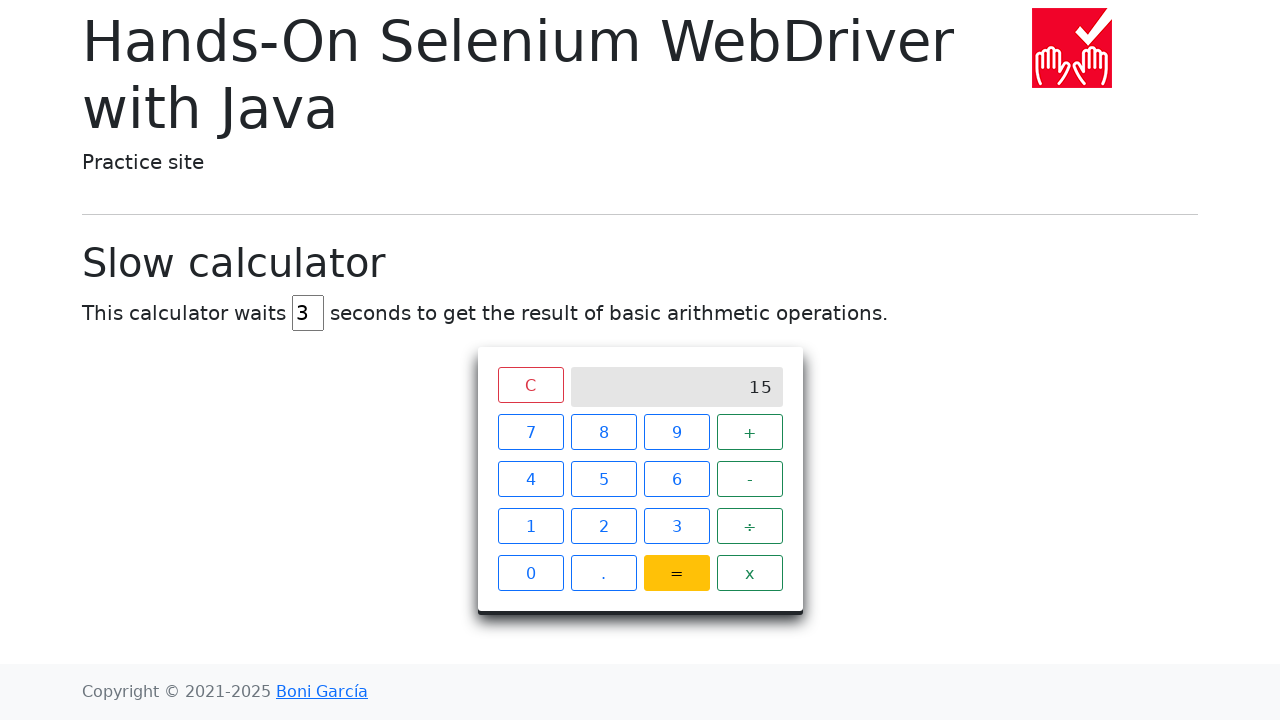